Tests window handling by clicking a blinking text link that opens a new window, switching to the child window, and verifying content is displayed

Starting URL: https://rahulshettyacademy.com/loginpagePractise/#

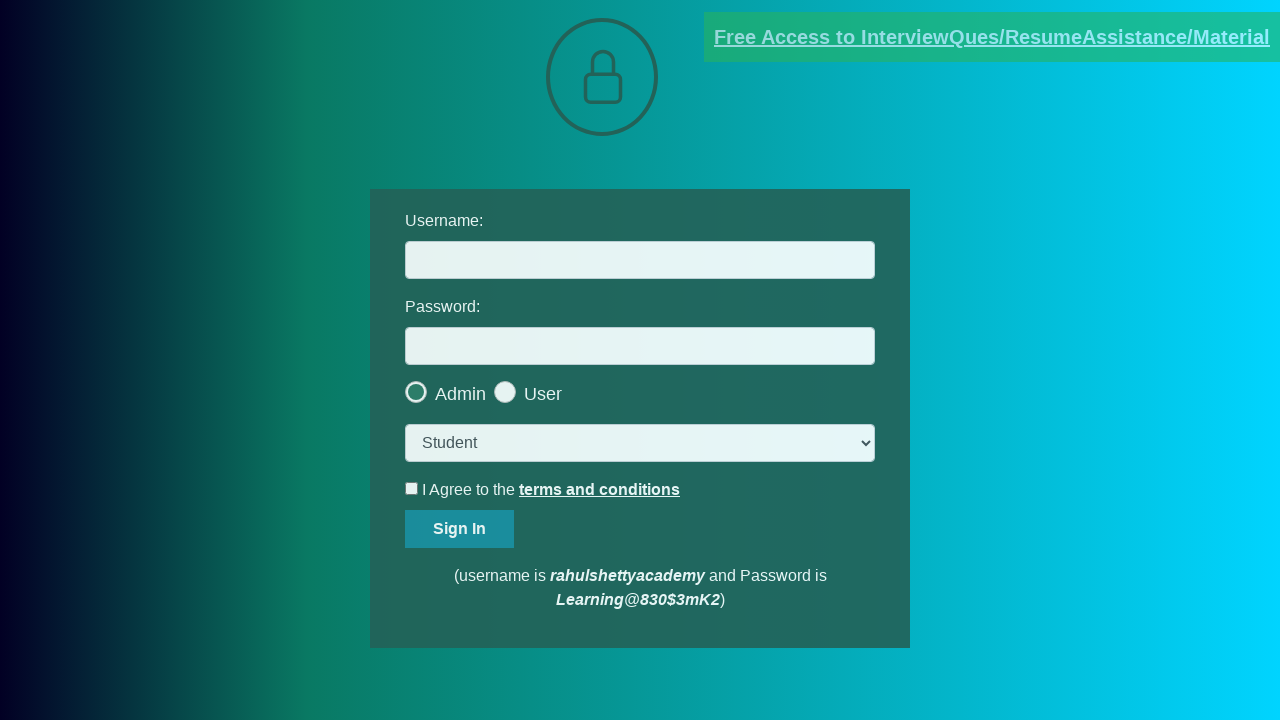

Clicked blinking text link to open new window at (992, 37) on a.blinkingText
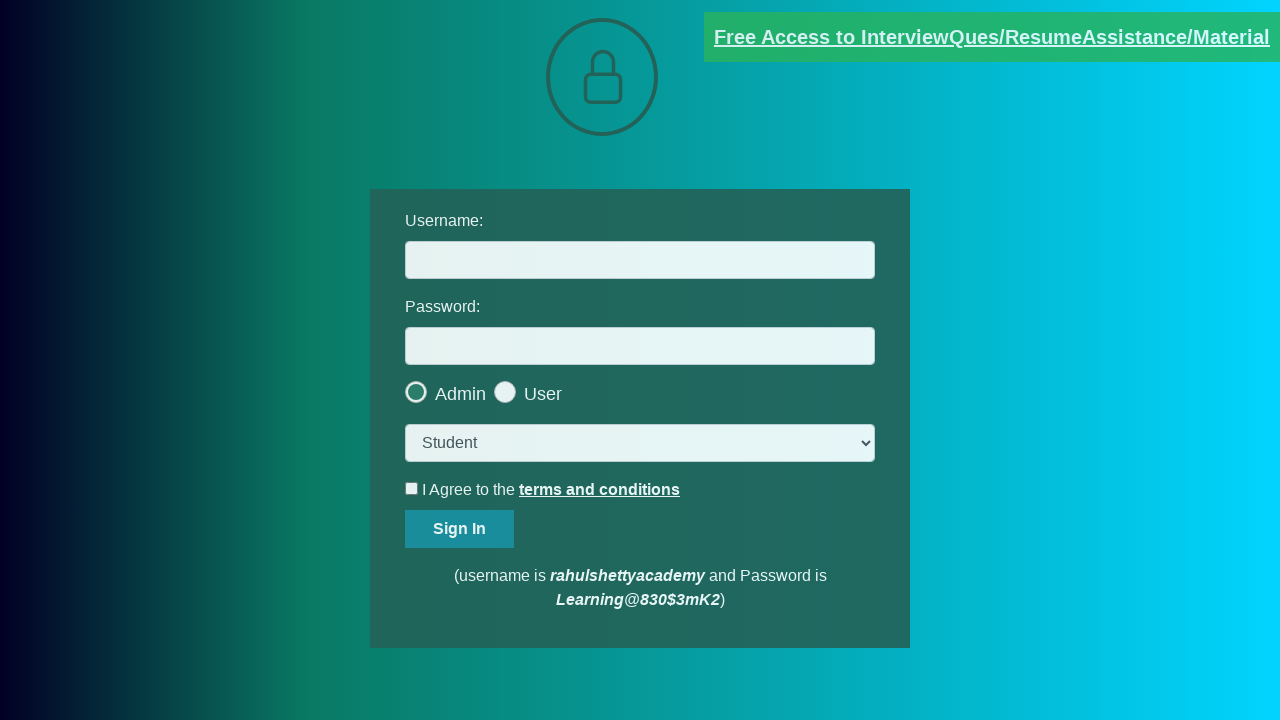

Captured new window/page object
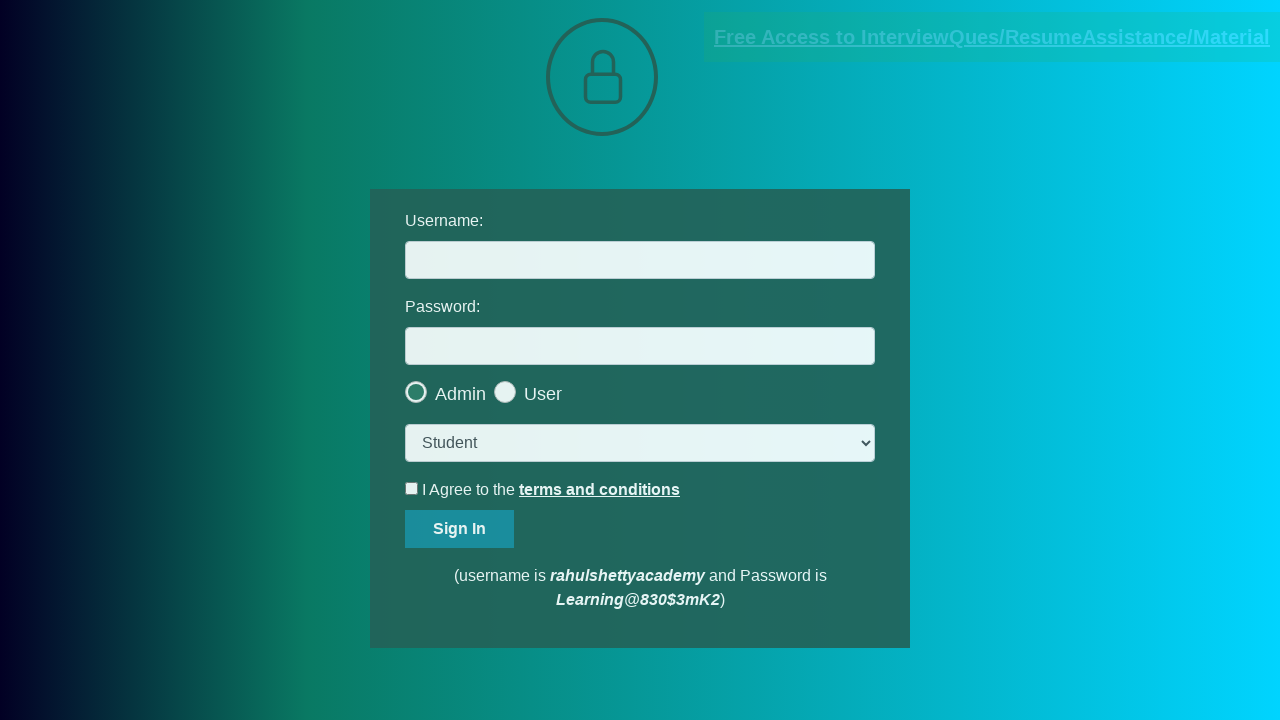

New page loaded successfully
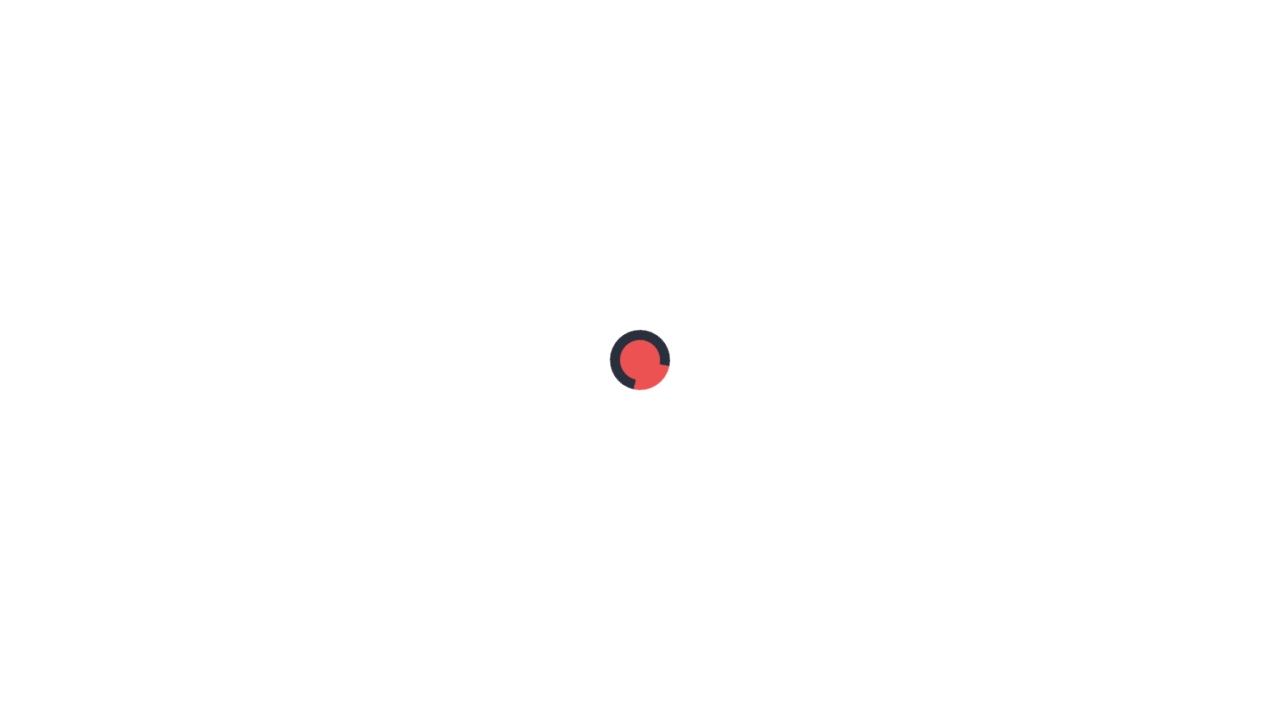

Paragraph element with class 'im-para red' is visible in child window
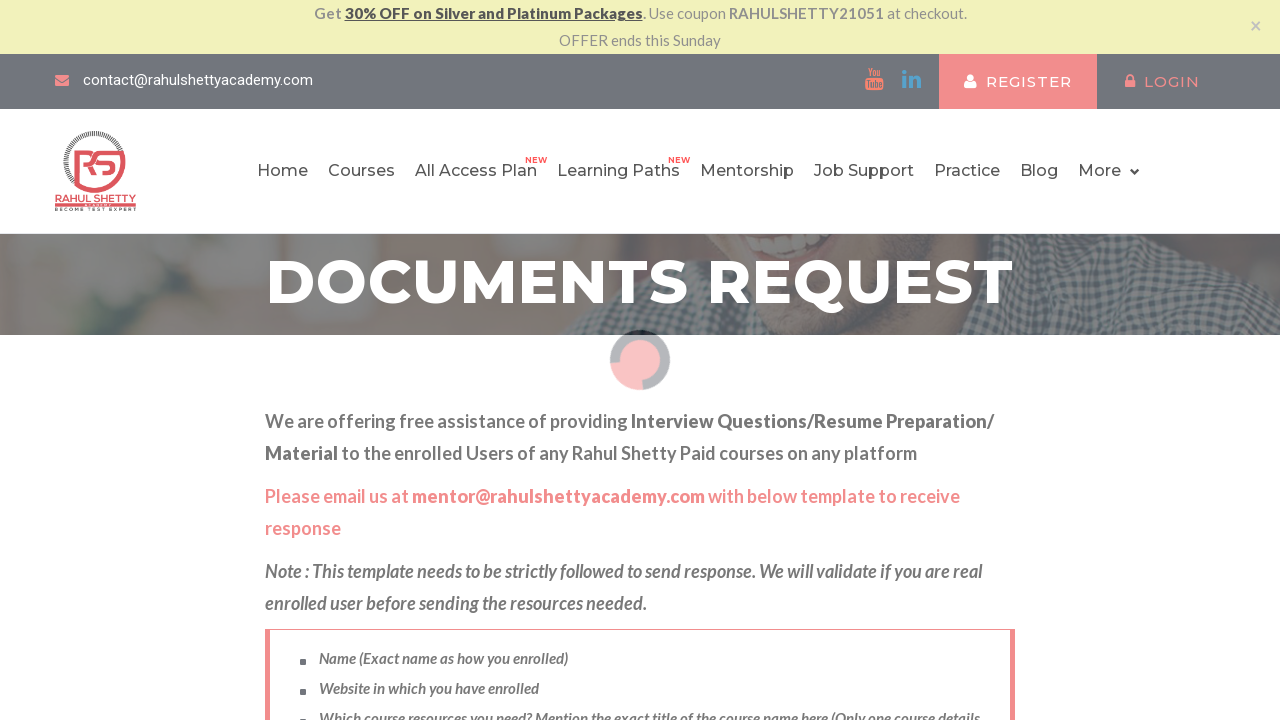

Retrieved text content from paragraph: 'Please email us at mentor@rahulshettyacademy.com with below template to receive response '
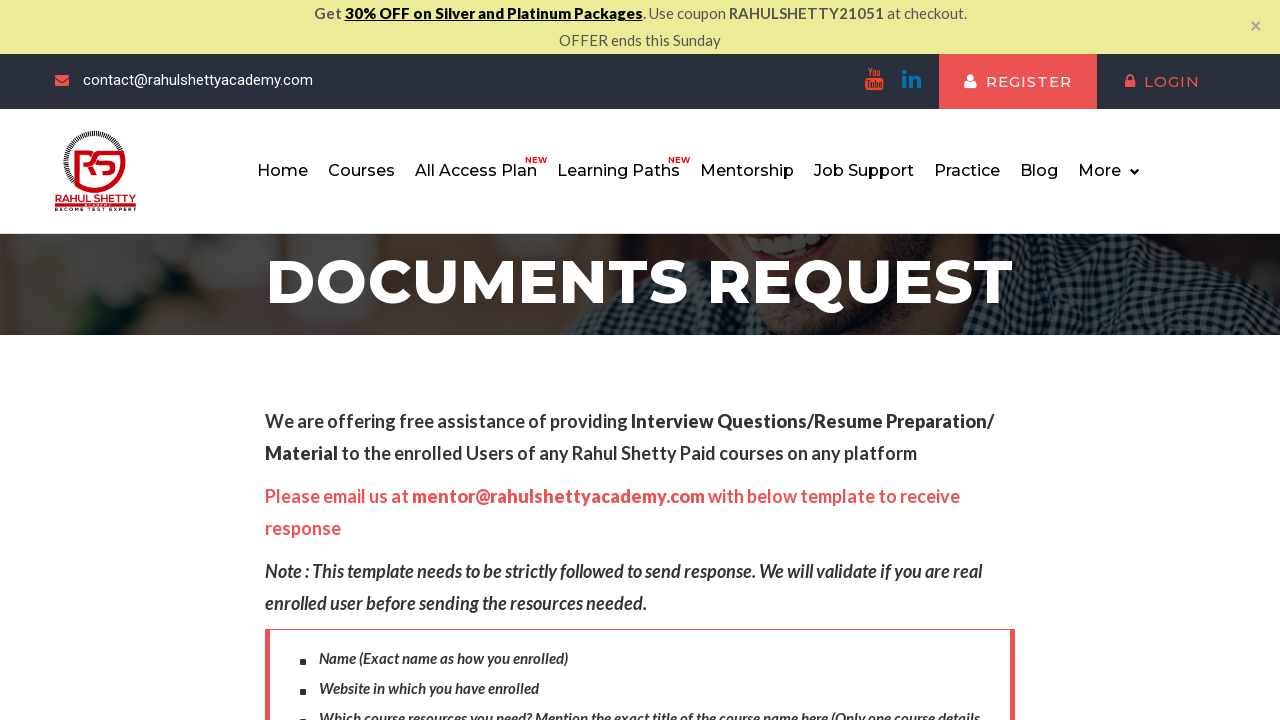

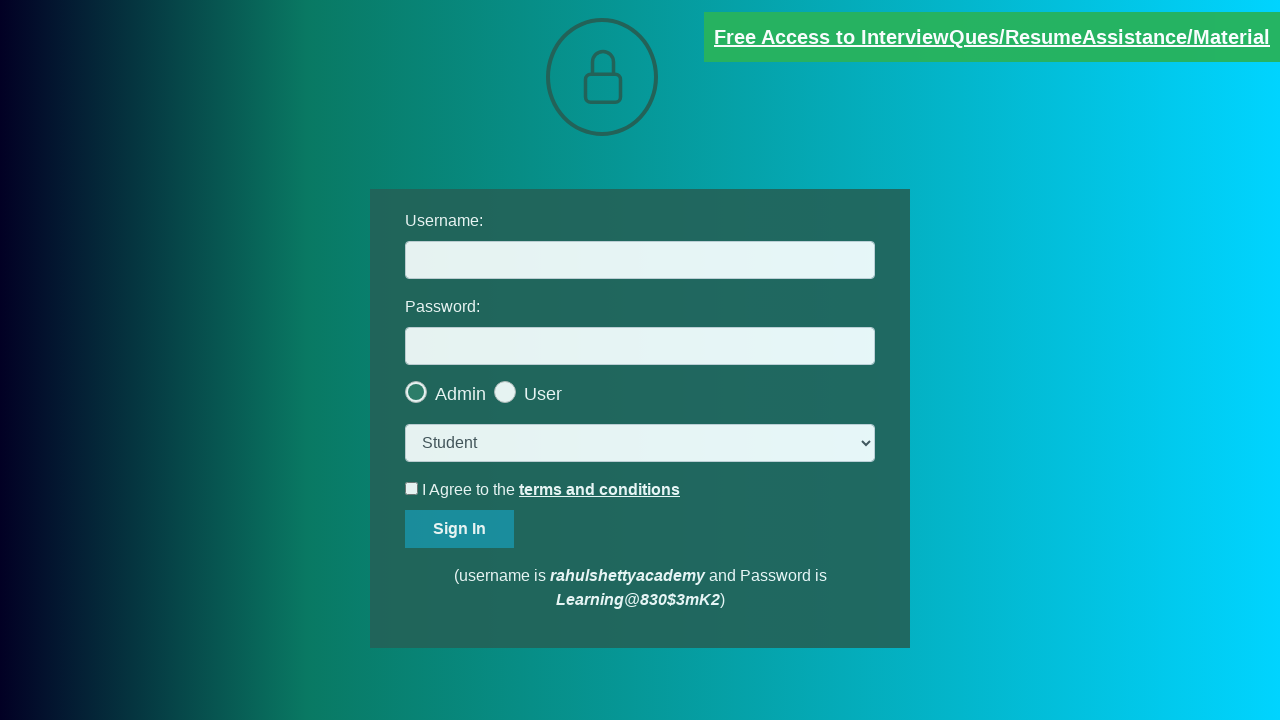